Tests JavaScript alert handling by clicking buttons to trigger three different types of alerts (simple alert, confirm dialog, and prompt dialog), then accepting, dismissing, or entering text as appropriate for each alert type.

Starting URL: https://the-internet.herokuapp.com/javascript_alerts

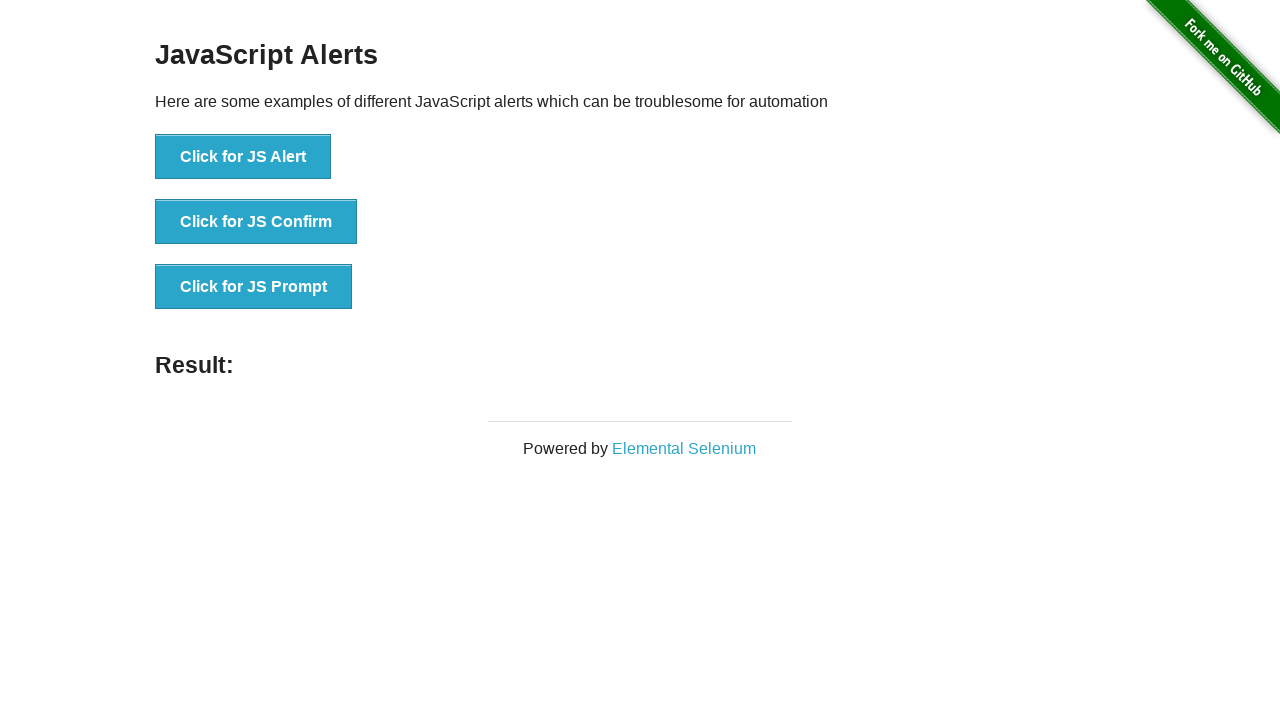

Clicked first button to trigger simple alert at (243, 157) on xpath=//*[@id='content']/div/ul/li[1]/button
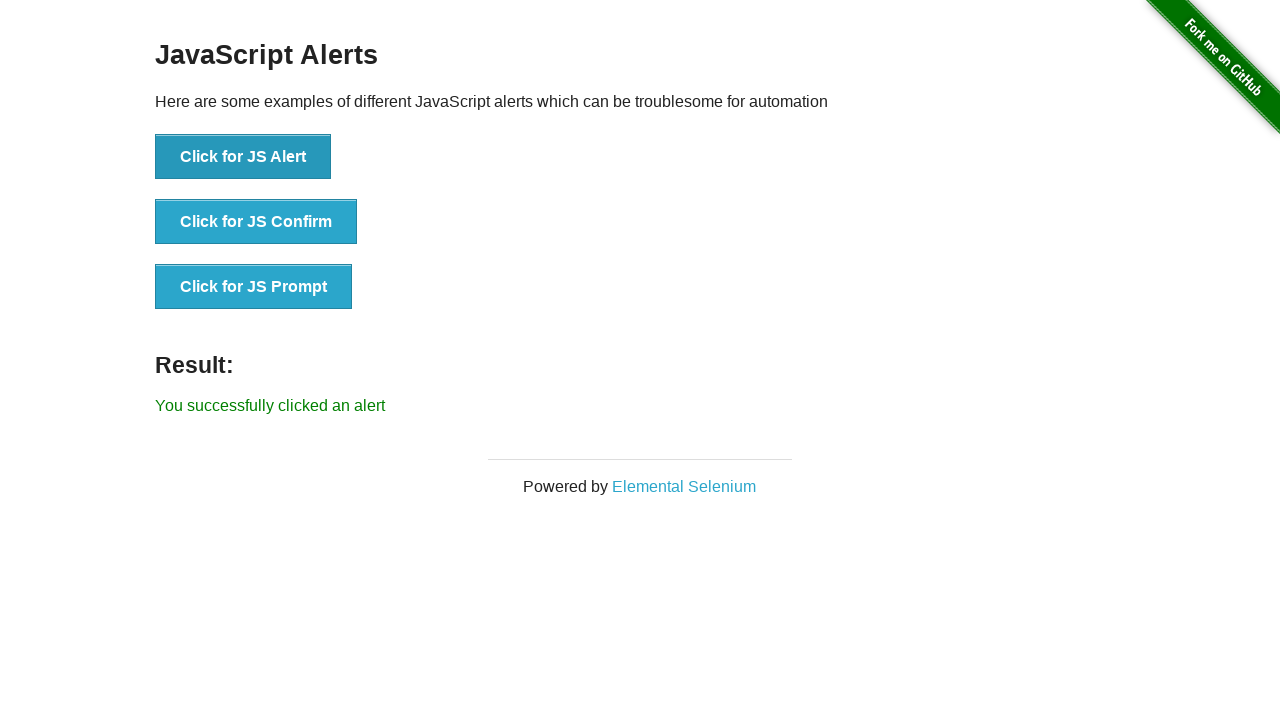

Set up dialog handler to accept alerts
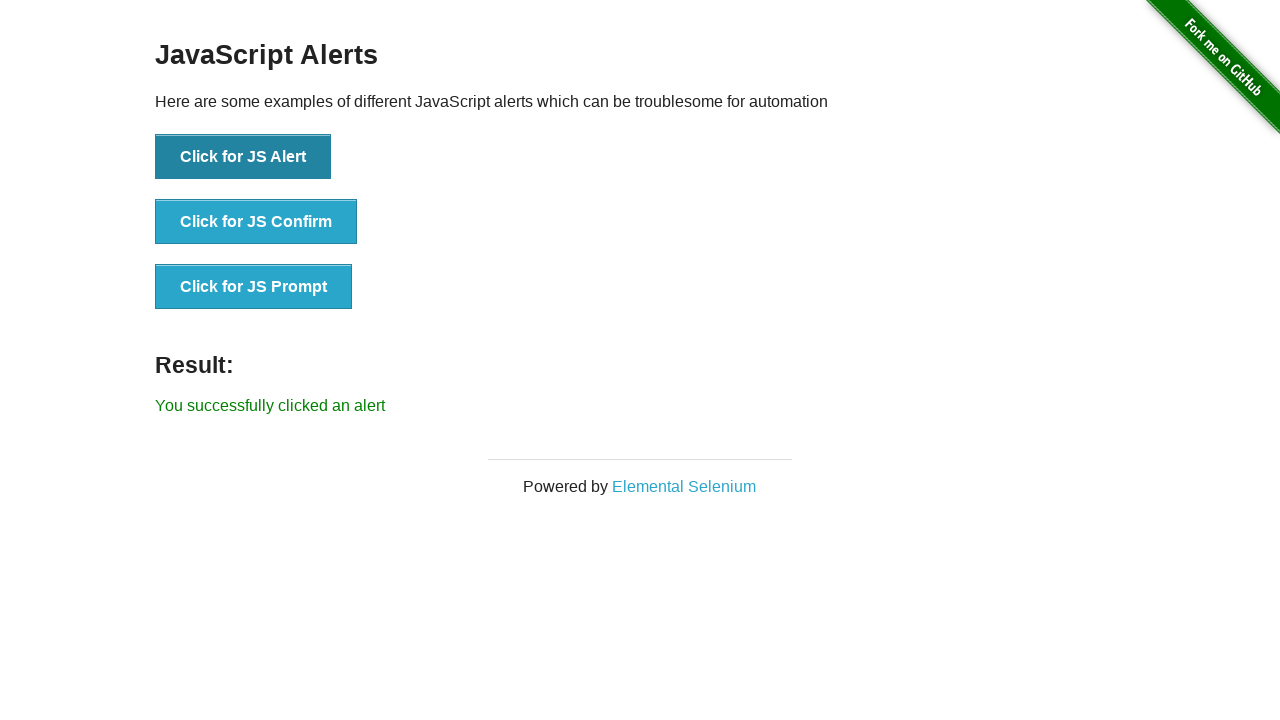

Clicked first button again and accepted the alert at (243, 157) on xpath=//*[@id='content']/div/ul/li[1]/button
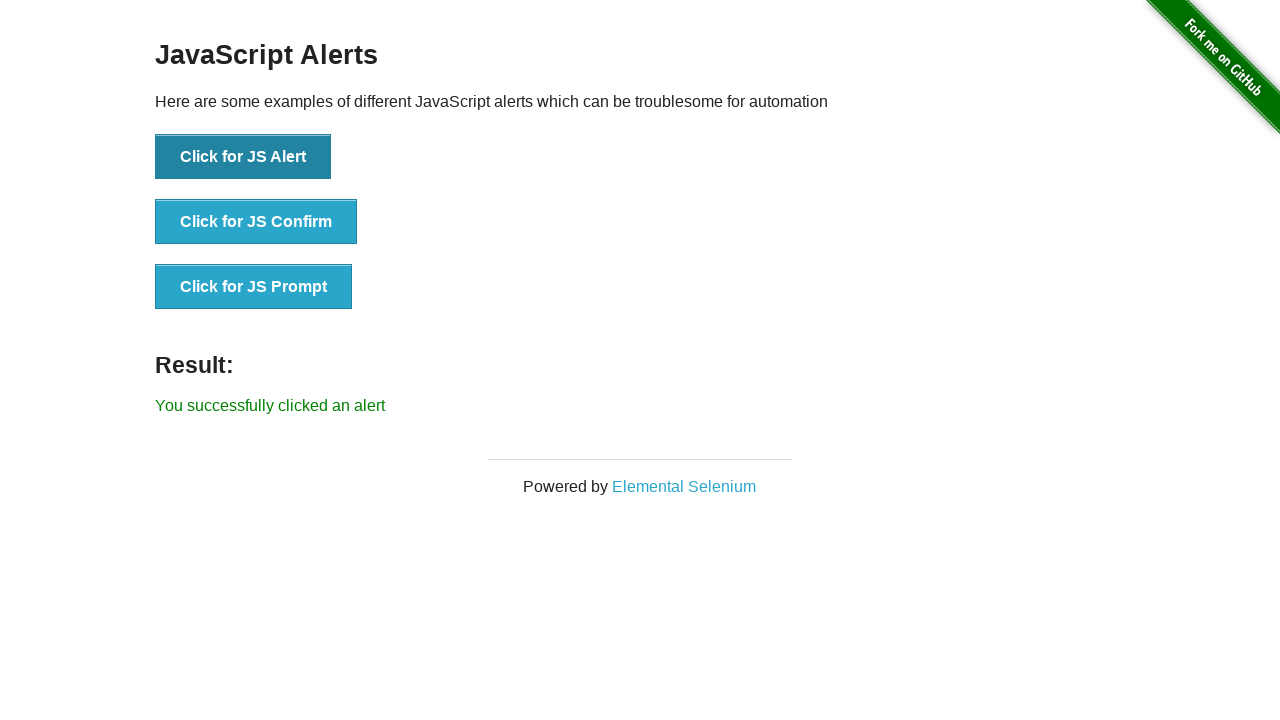

Set up dialog handler to dismiss confirm dialogs
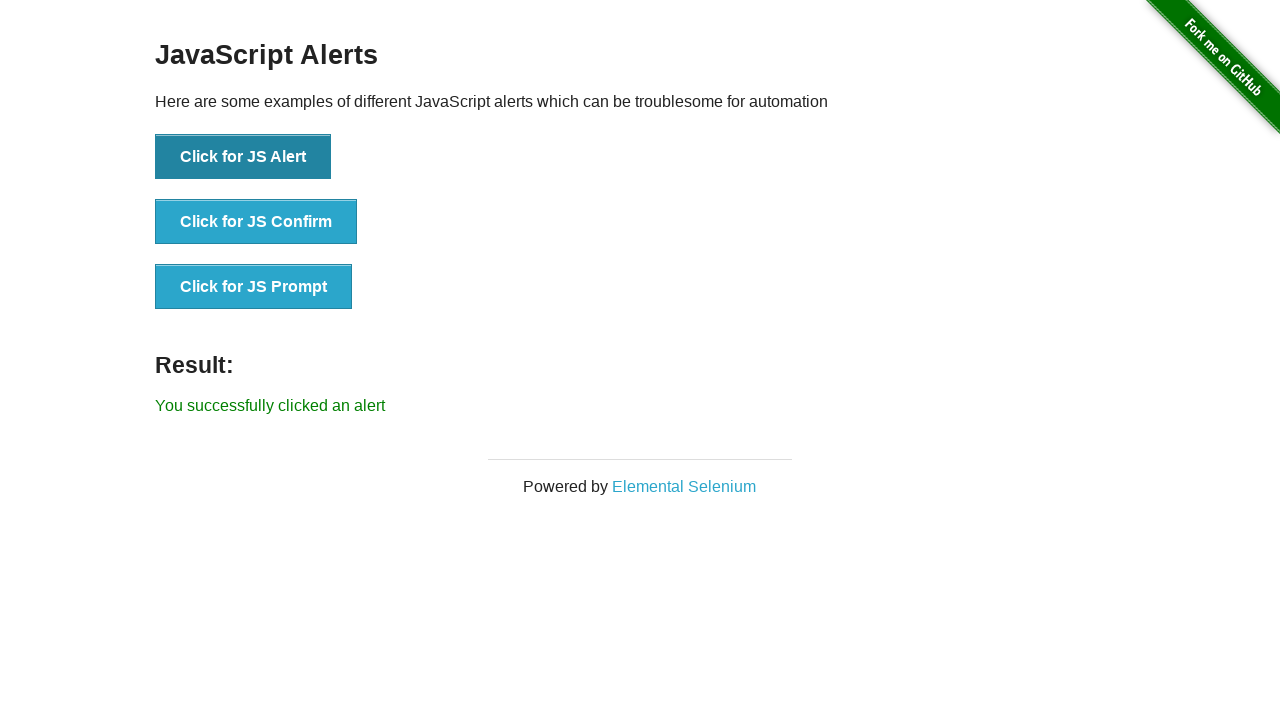

Clicked second button to trigger confirm dialog and dismissed it at (256, 222) on xpath=//*[@id='content']/div/ul/li[2]/button
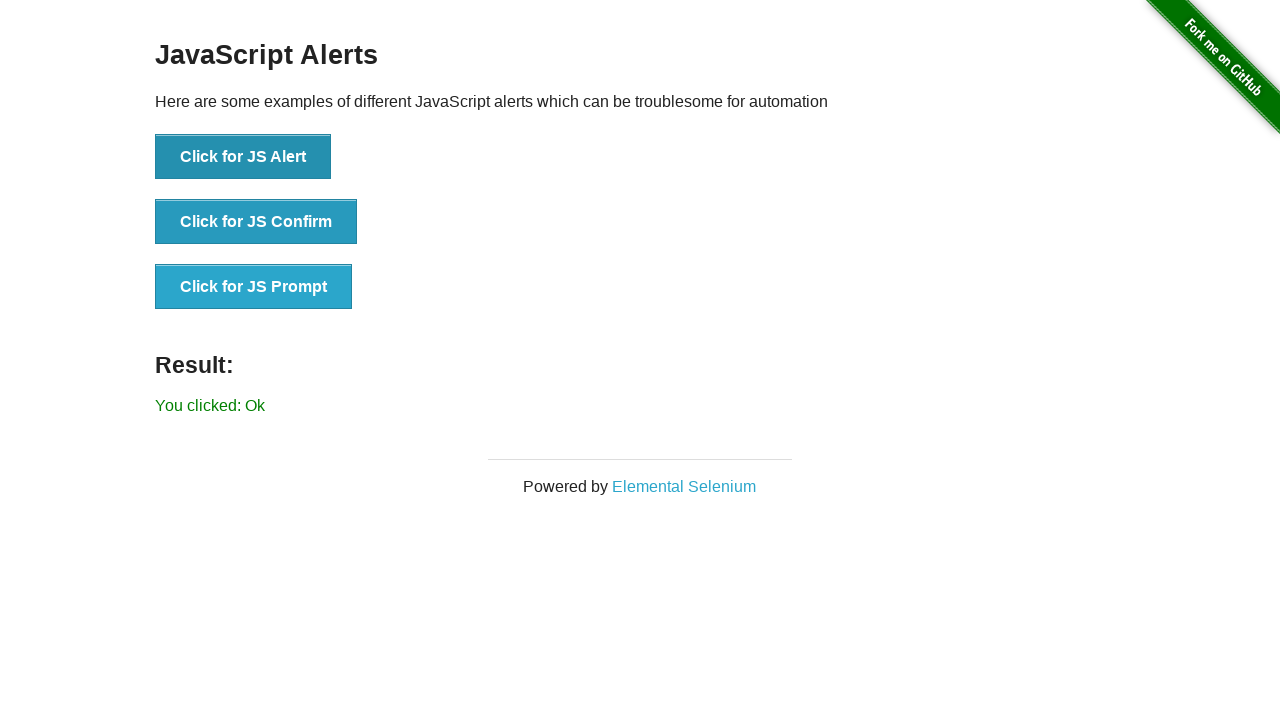

Set up dialog handler to accept prompt dialogs with text 'data'
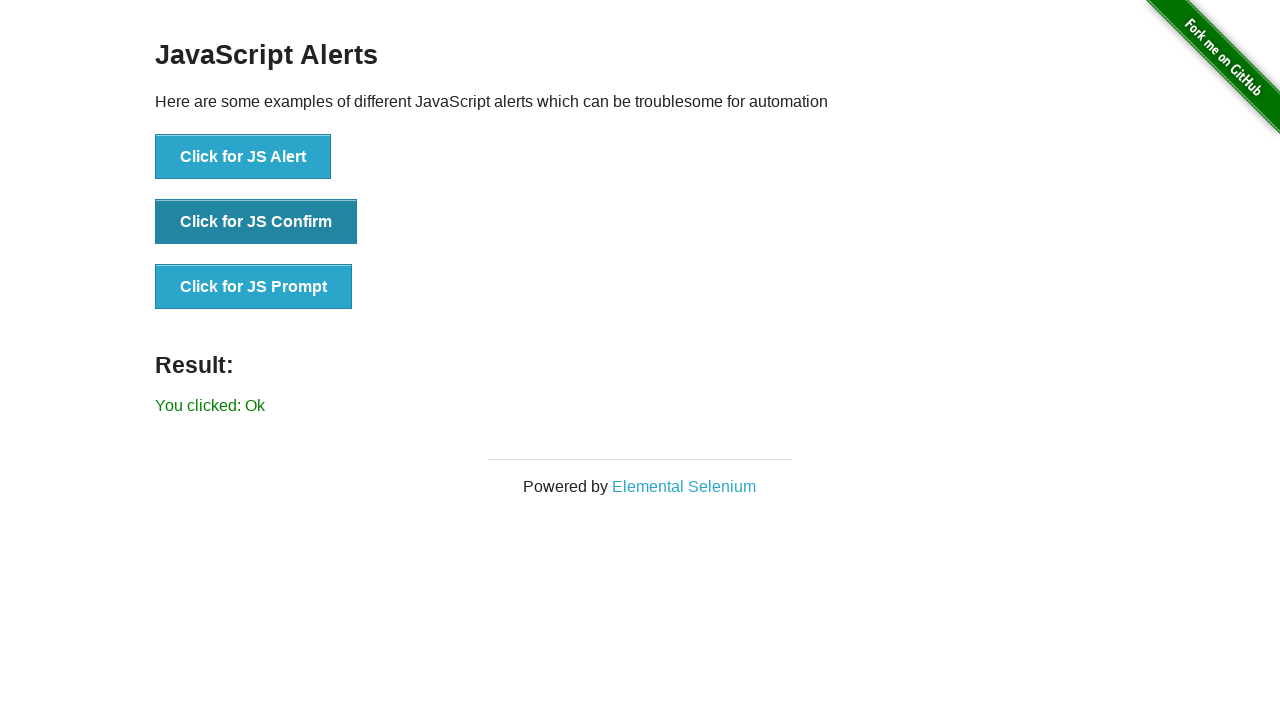

Clicked third button to trigger prompt dialog and entered text at (254, 287) on xpath=//*[@id='content']/div/ul/li[3]/button
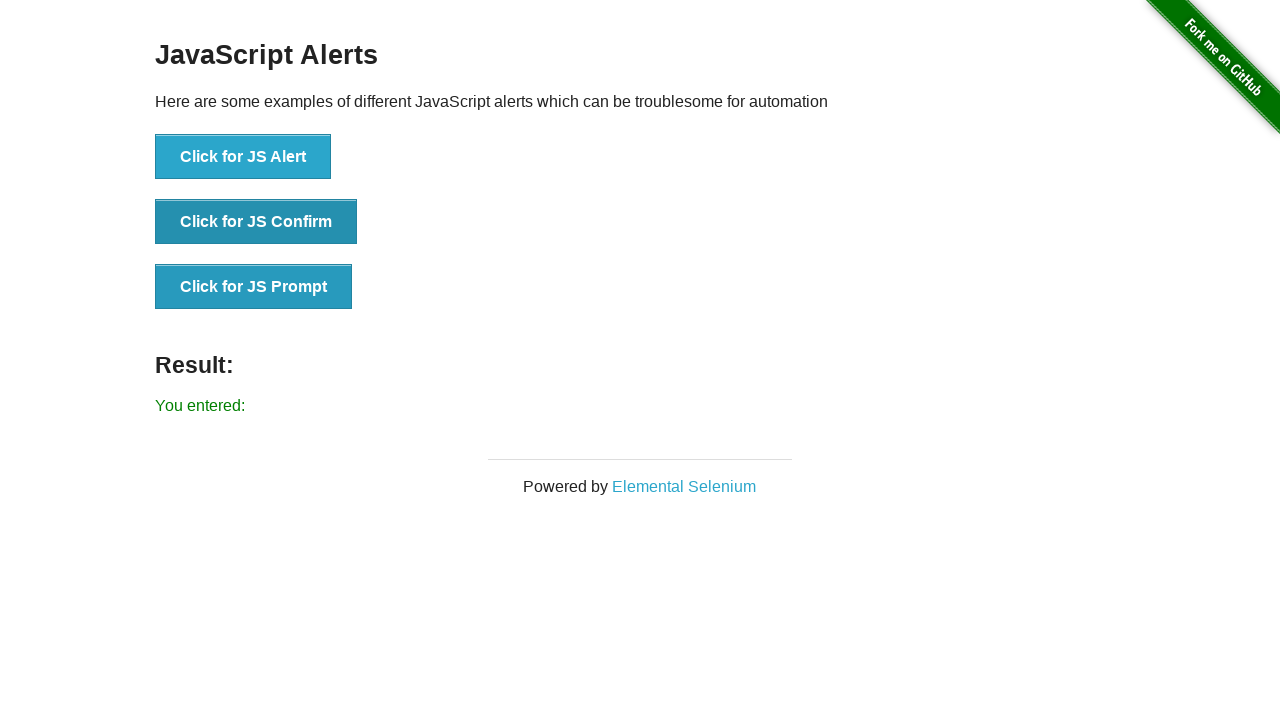

Result element loaded after all alert interactions
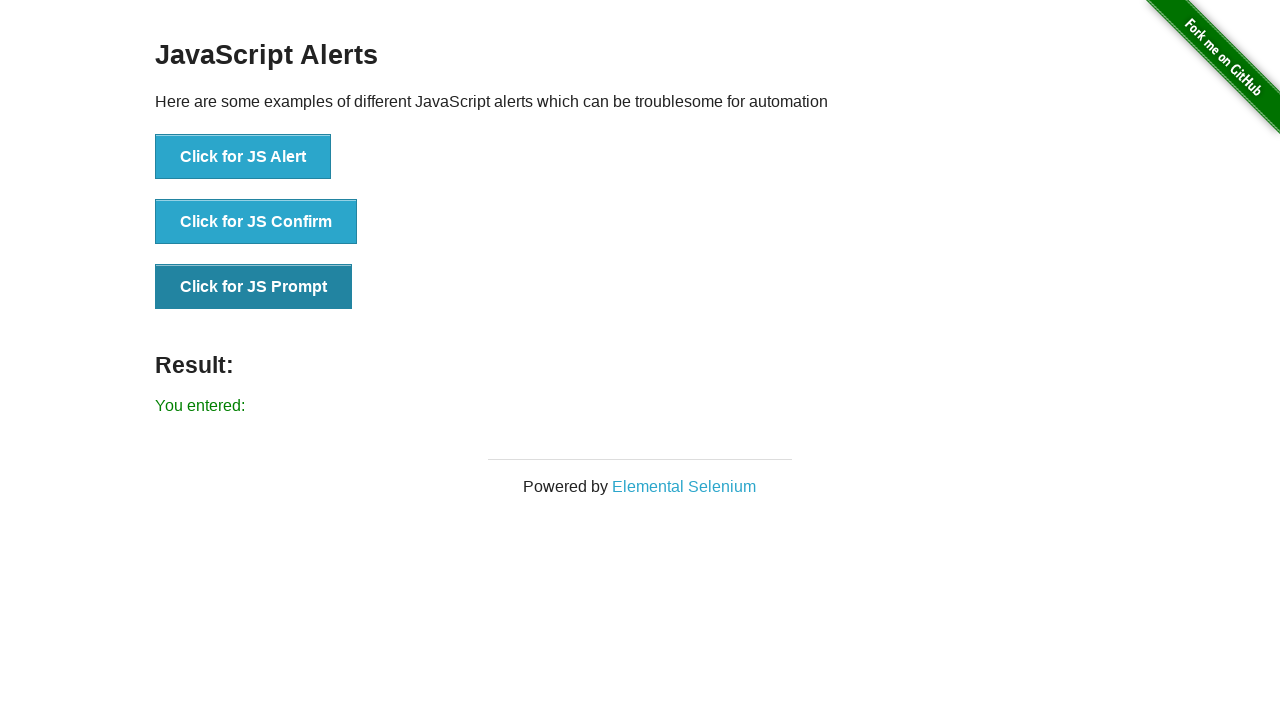

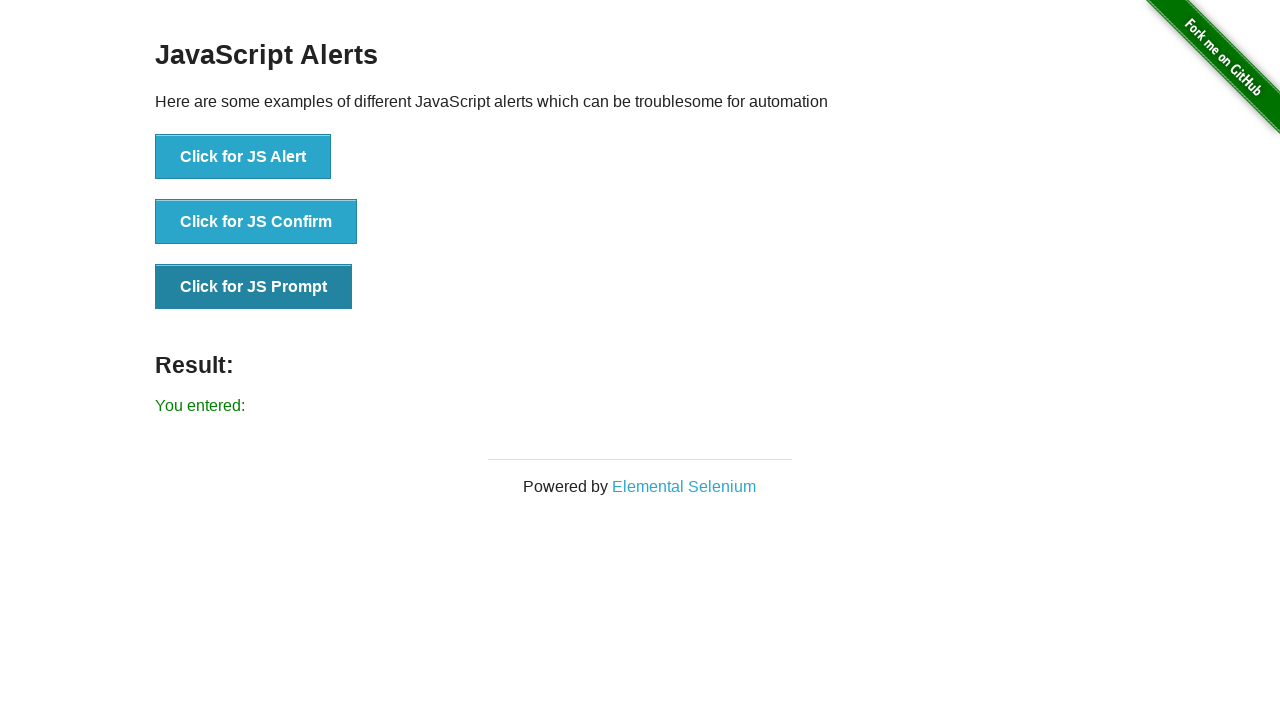